Tests iframe and alert handling on W3Schools try-it editor by switching to iframe, triggering a prompt alert, accepting it, and navigating back to home

Starting URL: https://www.w3schools.com/js/tryit.asp?filename=tryjs_prompt

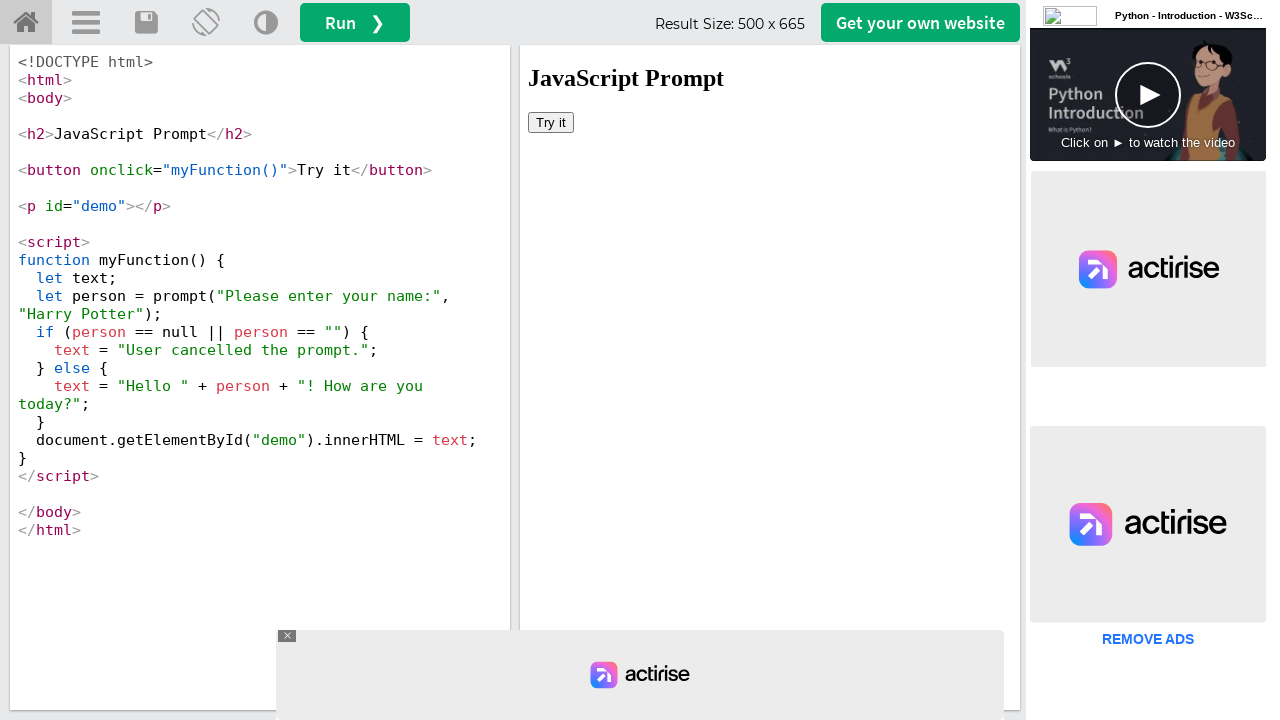

Located iframe #iframeResult for demo content
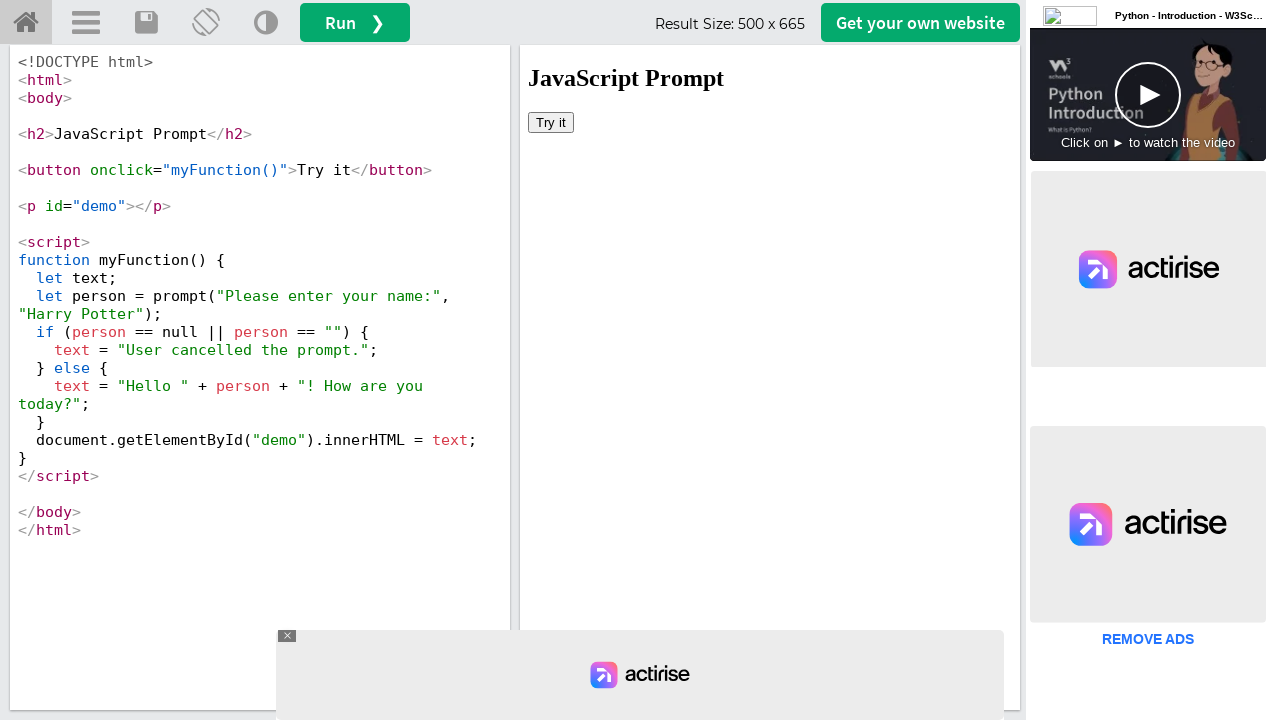

Clicked 'Try it' button inside iframe to trigger prompt alert at (551, 122) on #iframeResult >> internal:control=enter-frame >> button:text('Try it')
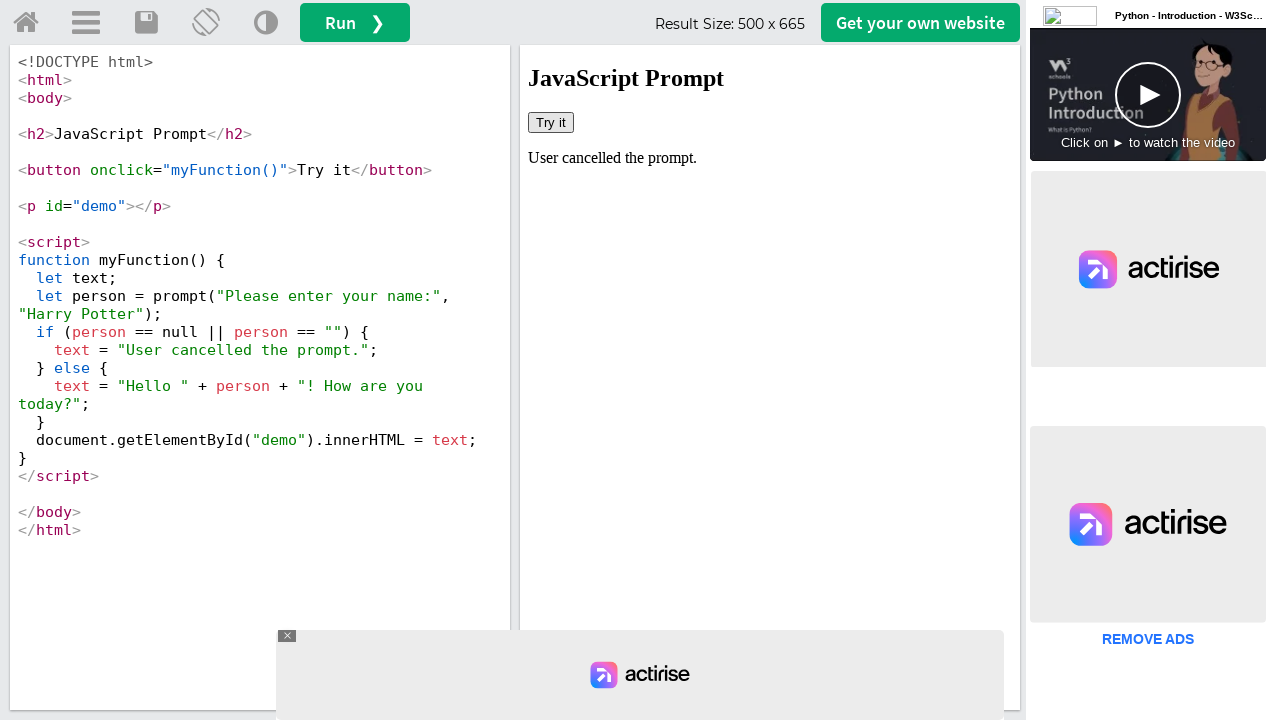

Set up dialog handler to accept prompt alerts
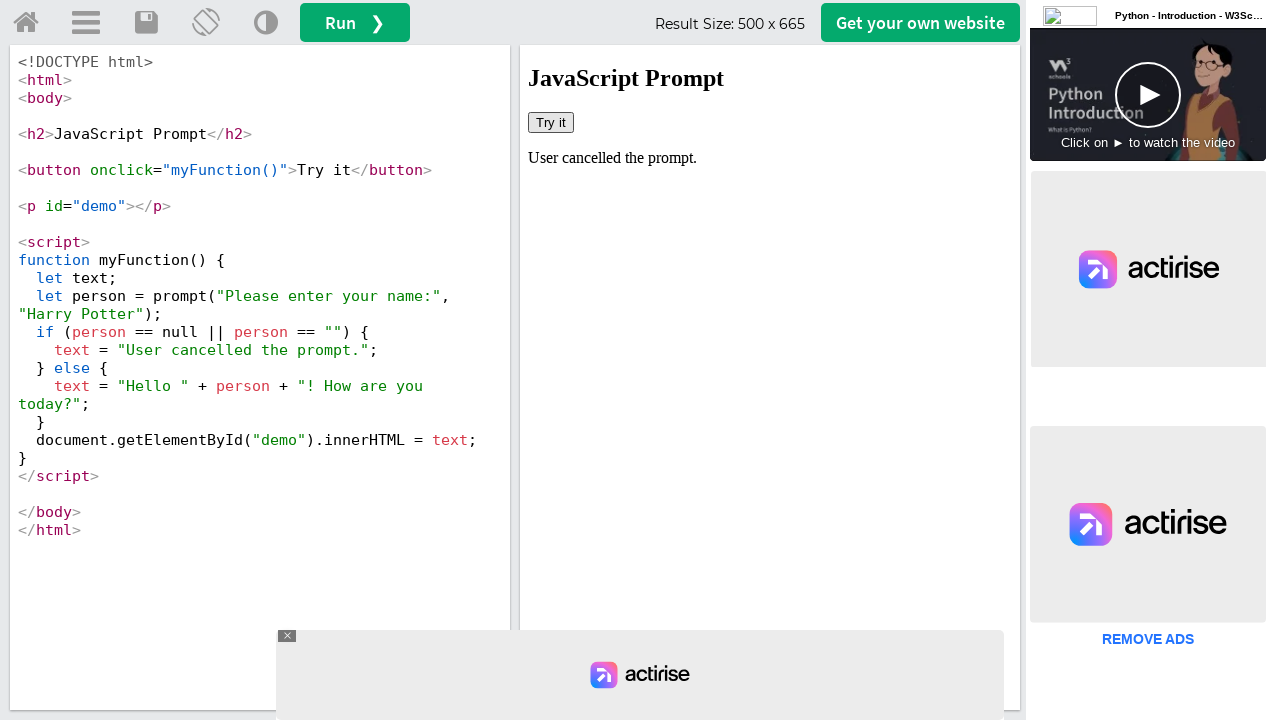

Retrieved result text from iframe paragraph: 'User cancelled the prompt.'
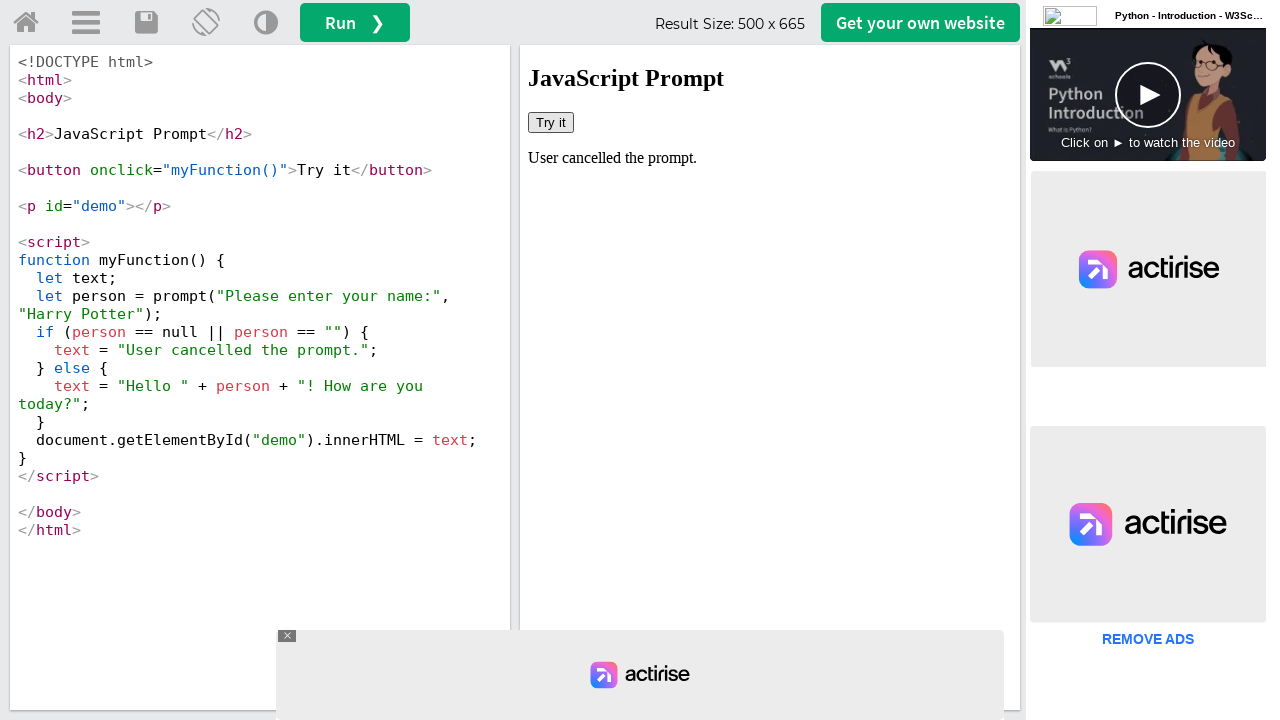

Clicked home link to navigate back to W3Schools home at (26, 23) on #tryhome
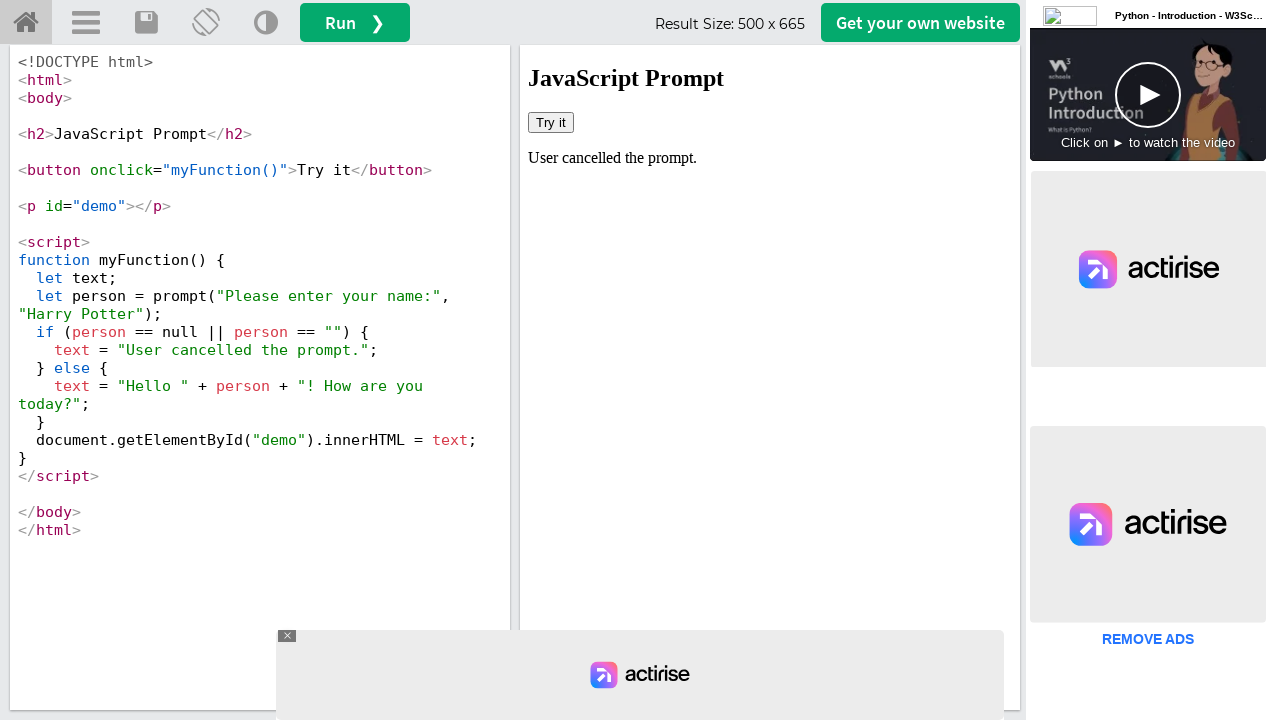

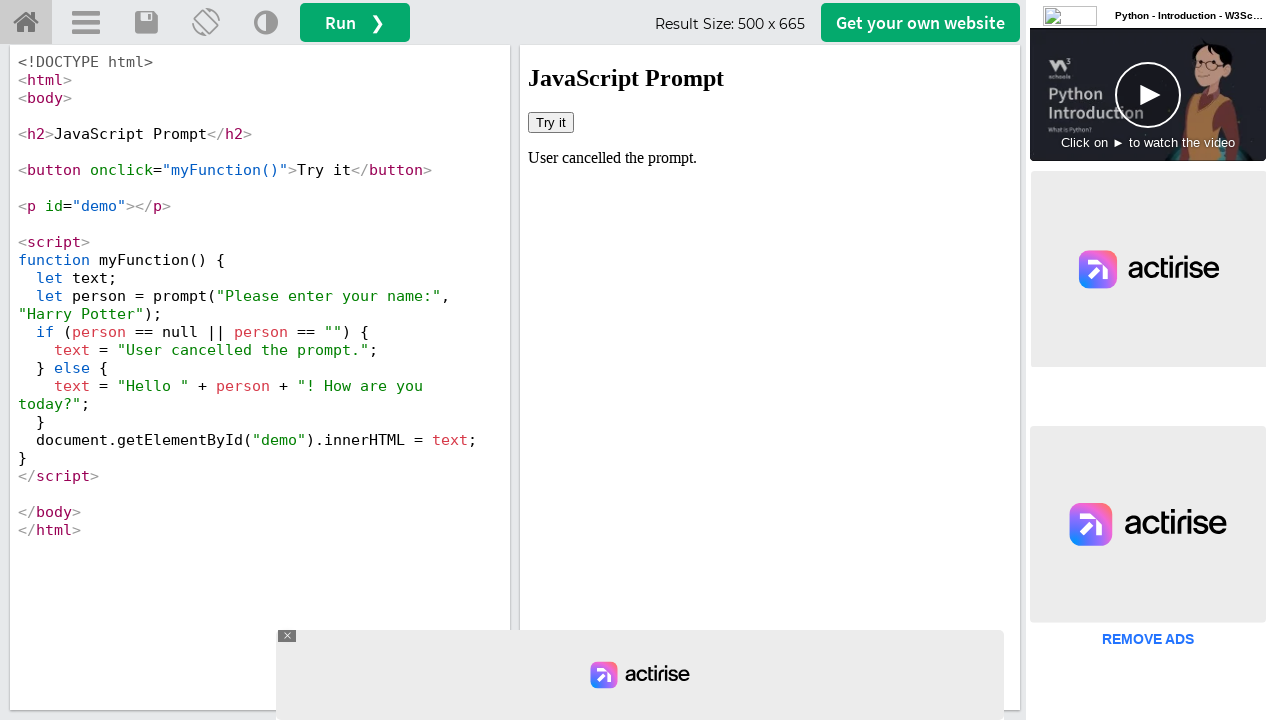